Tests prompt alert handling by clicking a button, entering text in the prompt, and dismissing it

Starting URL: https://demoqa.com/alerts

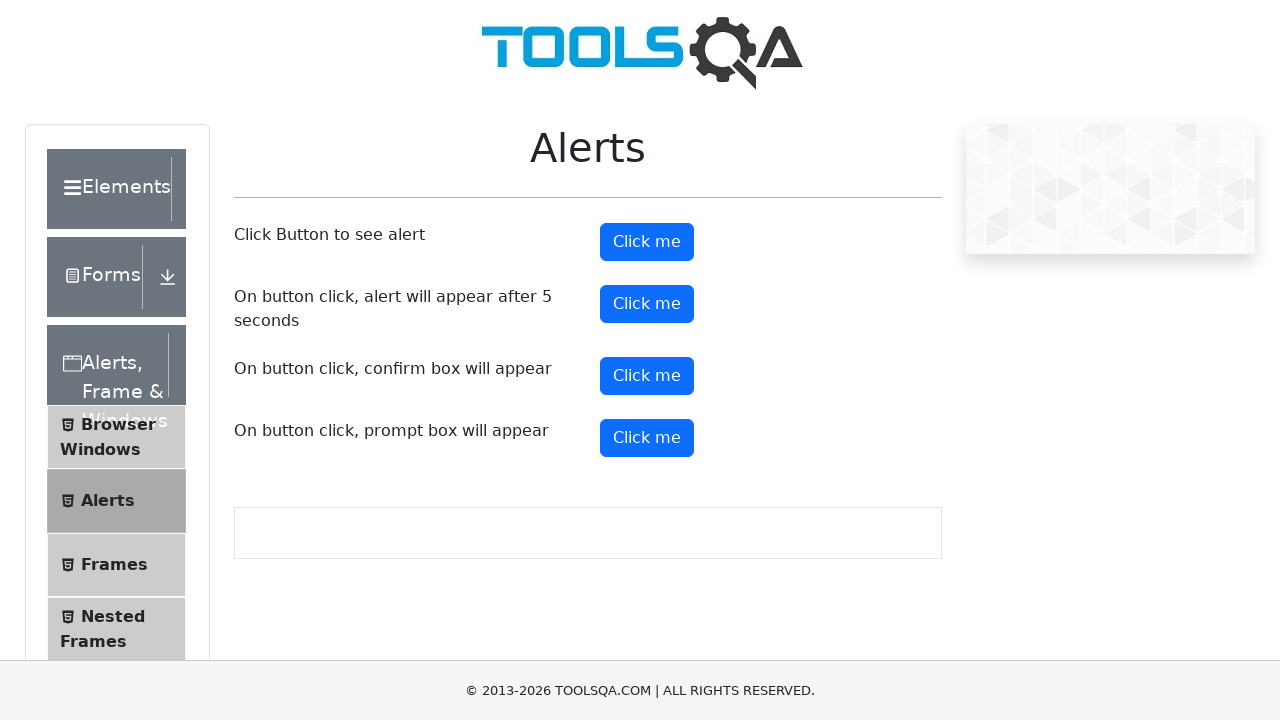

Set up dialog handler to accept prompt with text 'basil'
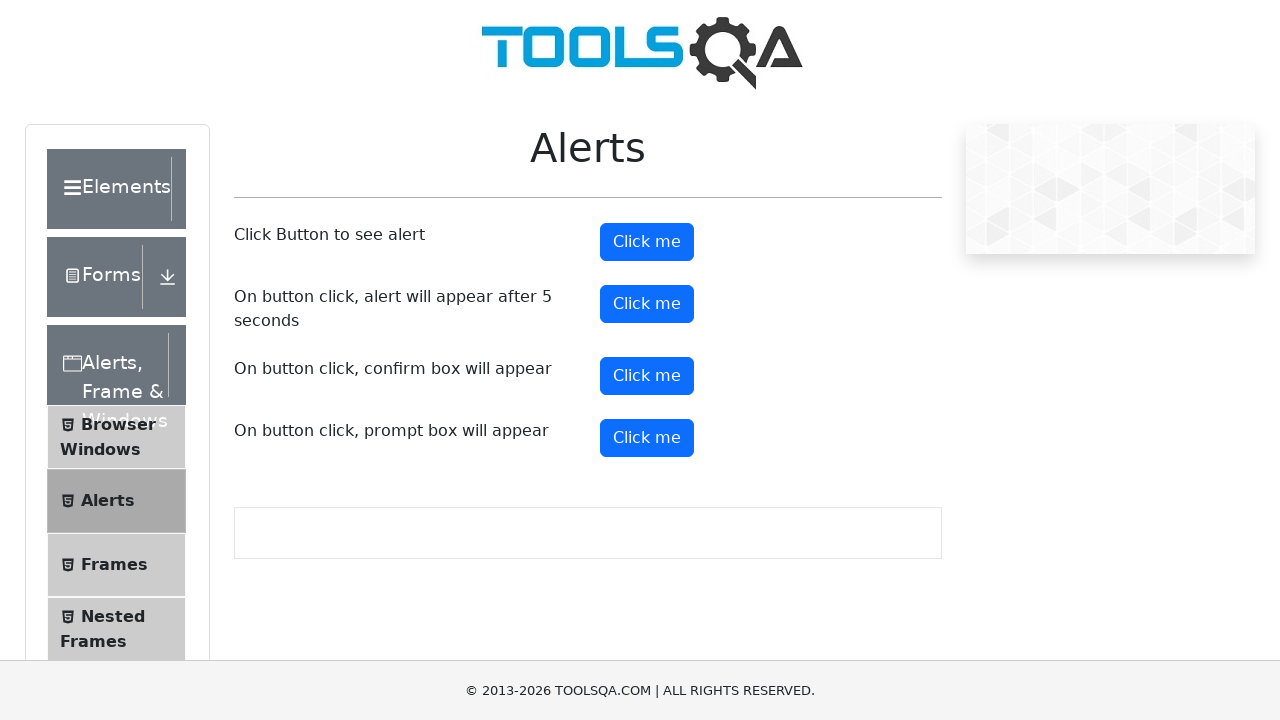

Clicked prompt alert button at (647, 438) on button#promtButton
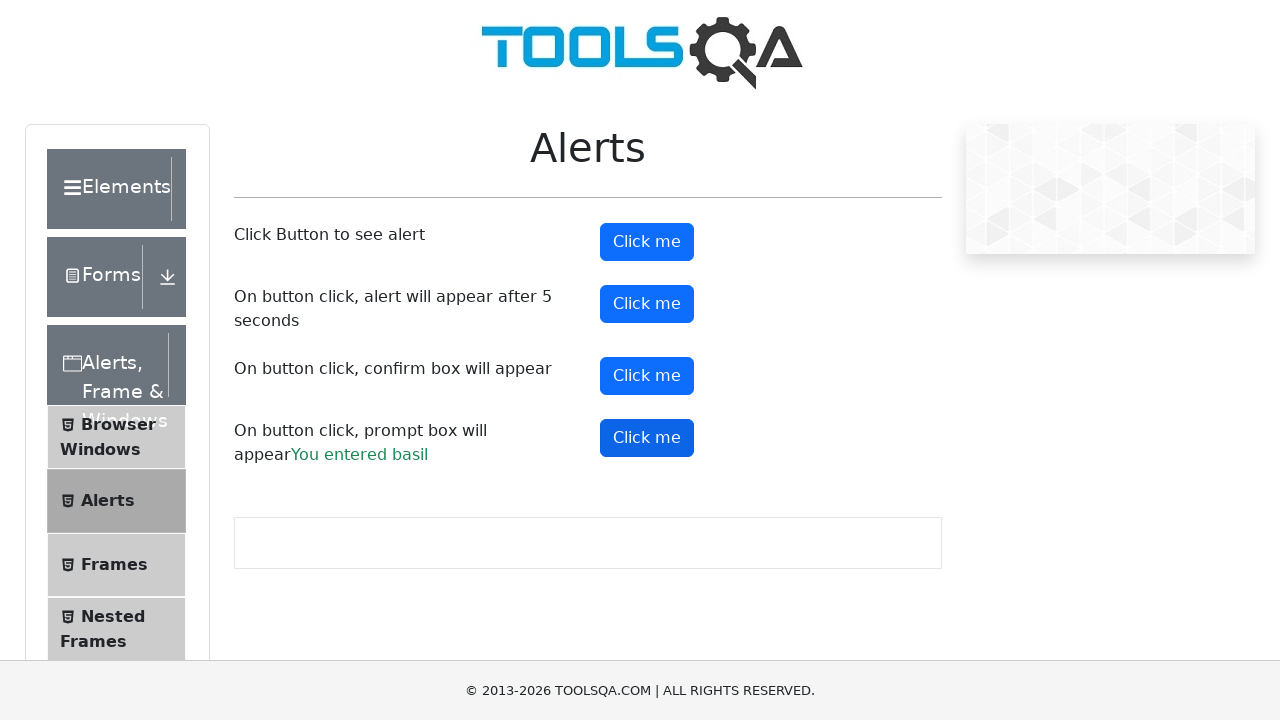

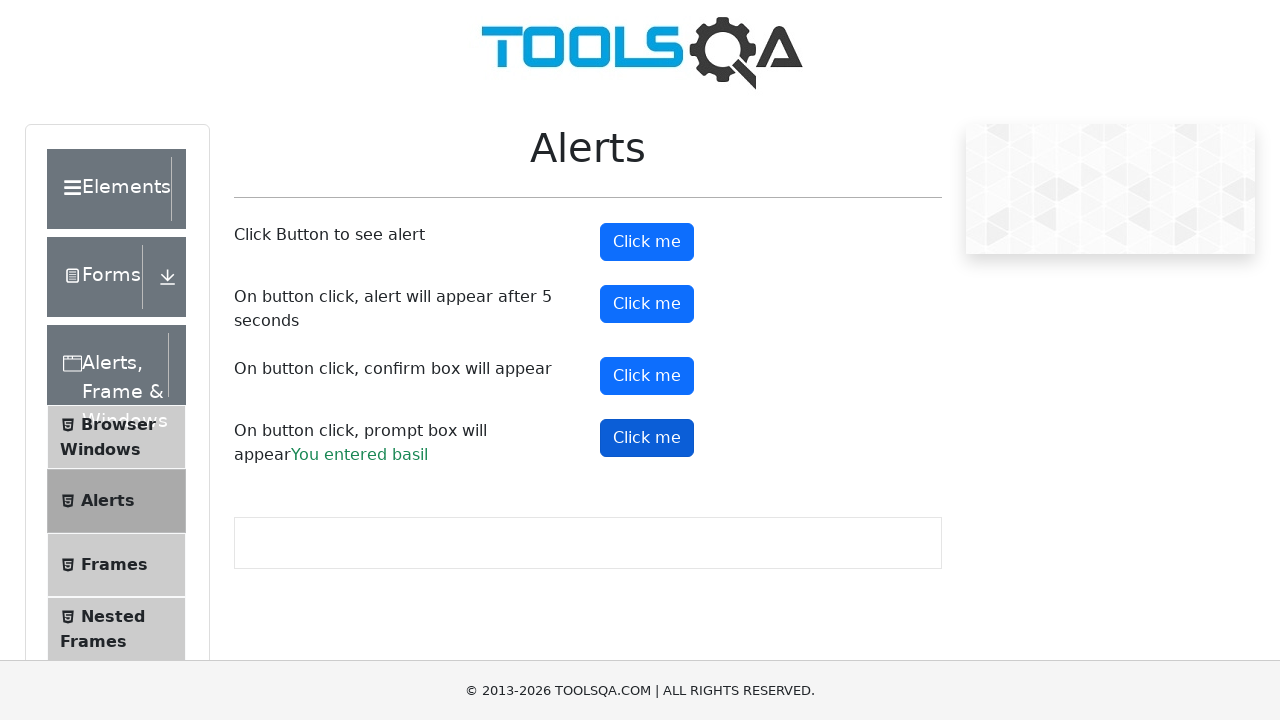